Tests a basic addition form by entering two numbers and clicking the button to calculate and display the total sum

Starting URL: http://syntaxprojects.com/basic-first-form-demo.php

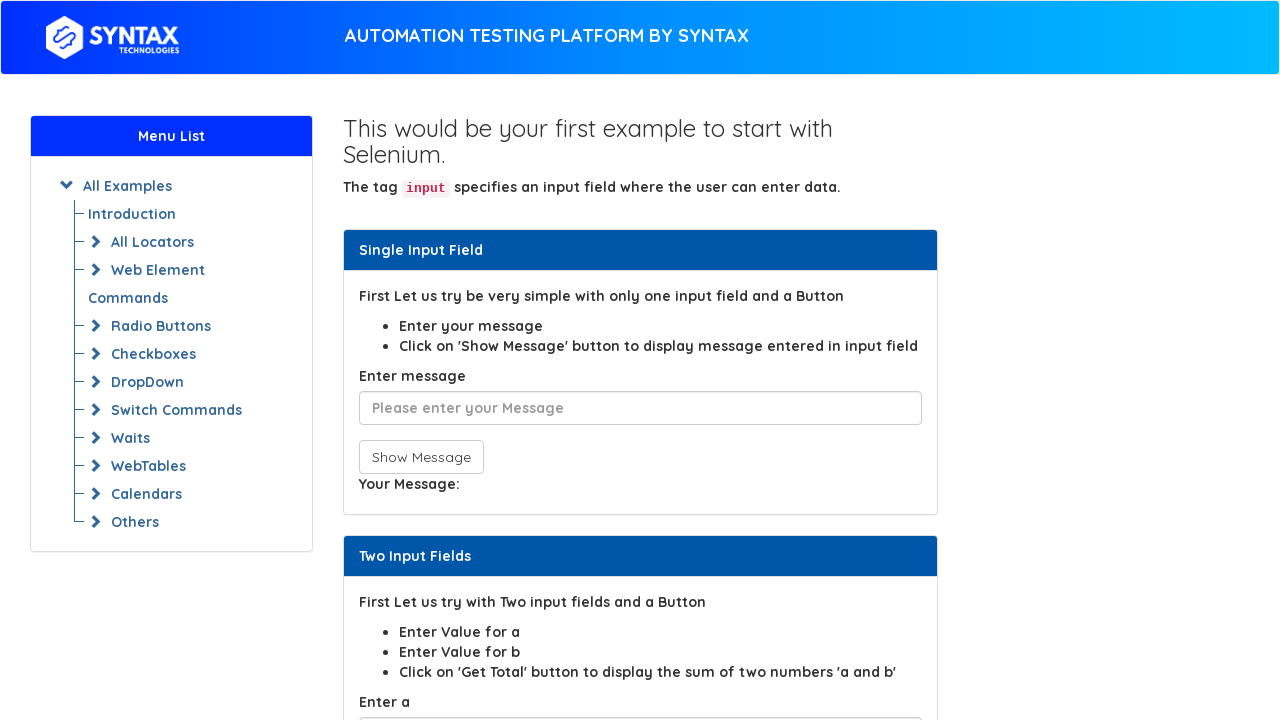

Entered '11' in the first number field (sum1) on input#sum1
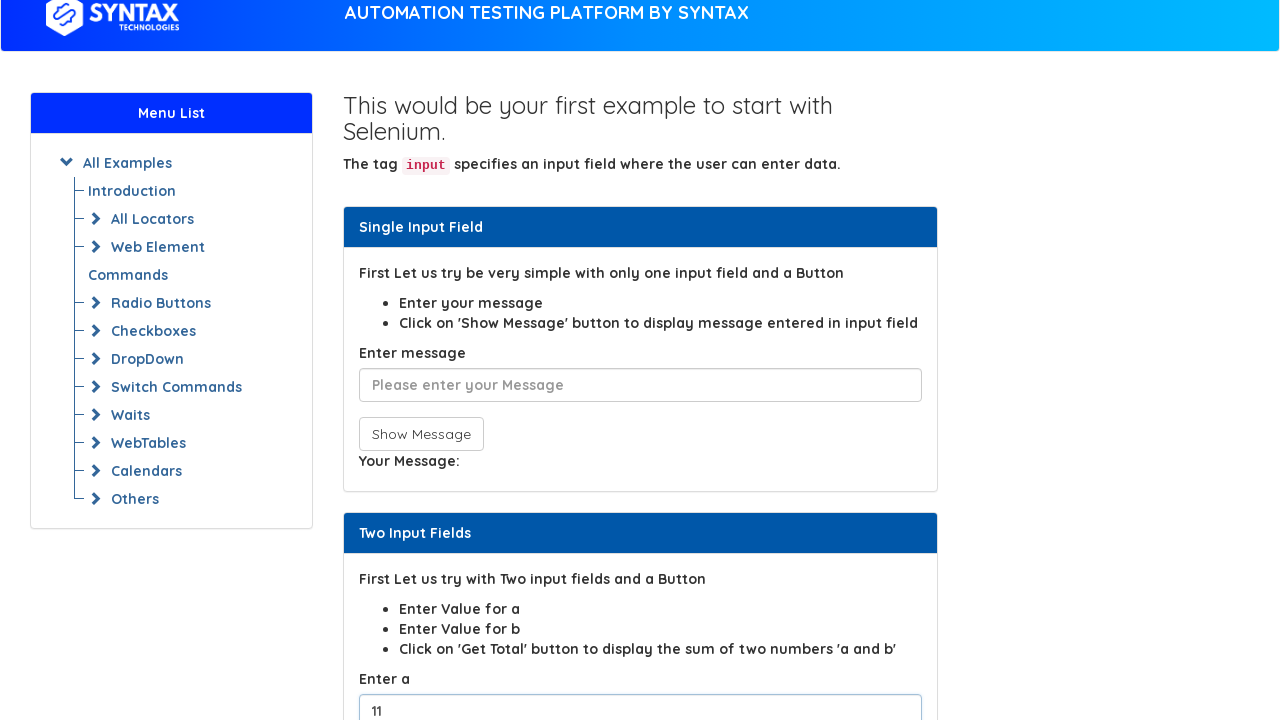

Entered '15' in the second number field (sum2) on input#sum2
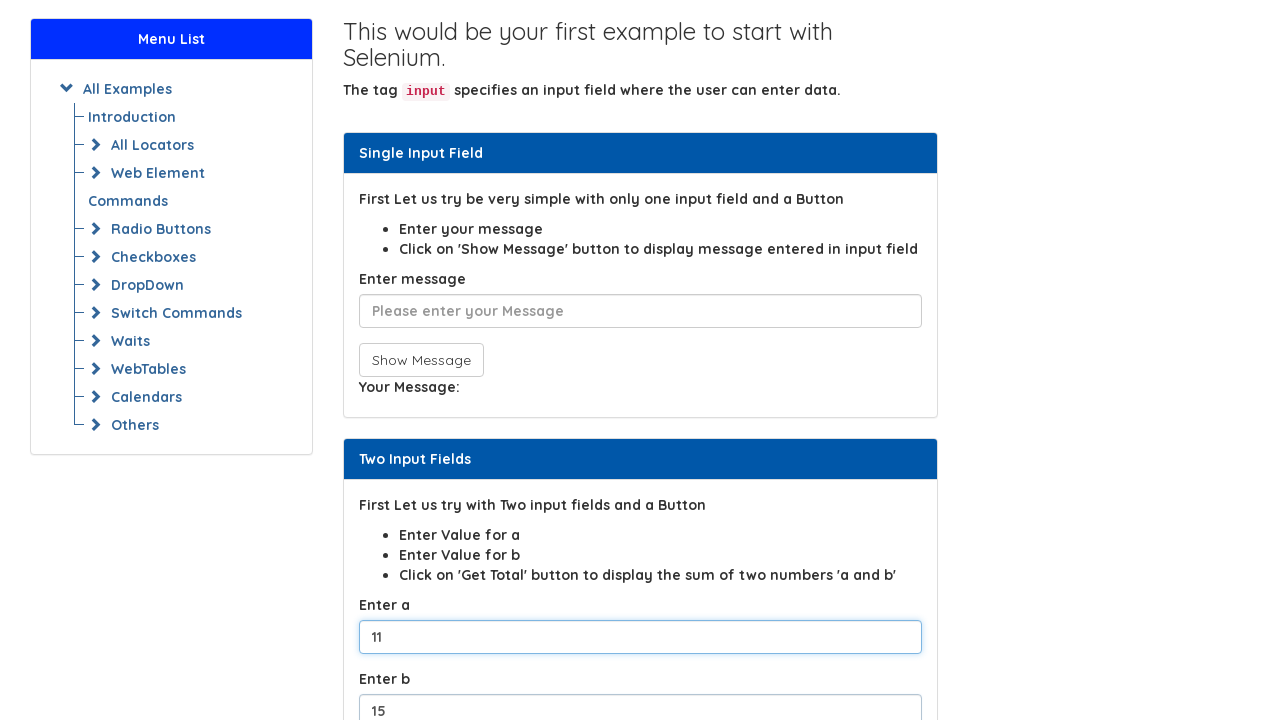

Clicked the calculate button to compute the sum at (402, 360) on button[onclick$='total()']
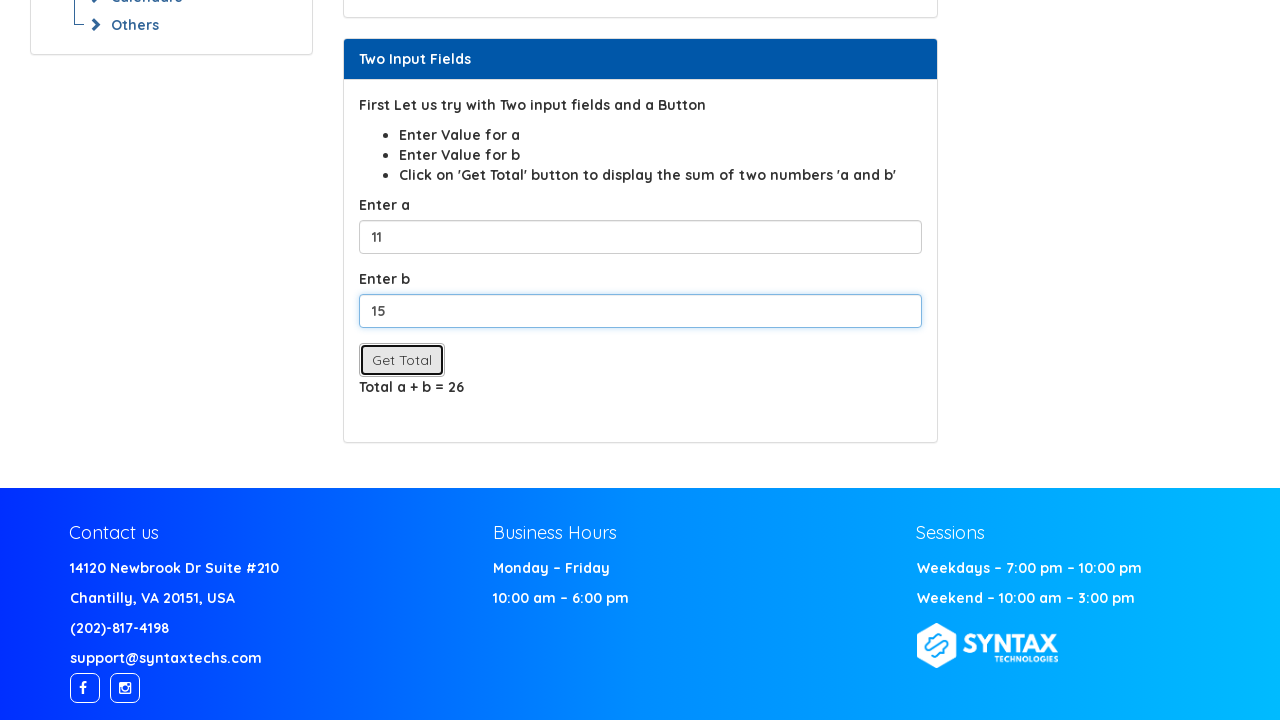

Result displayed showing the total sum of 26
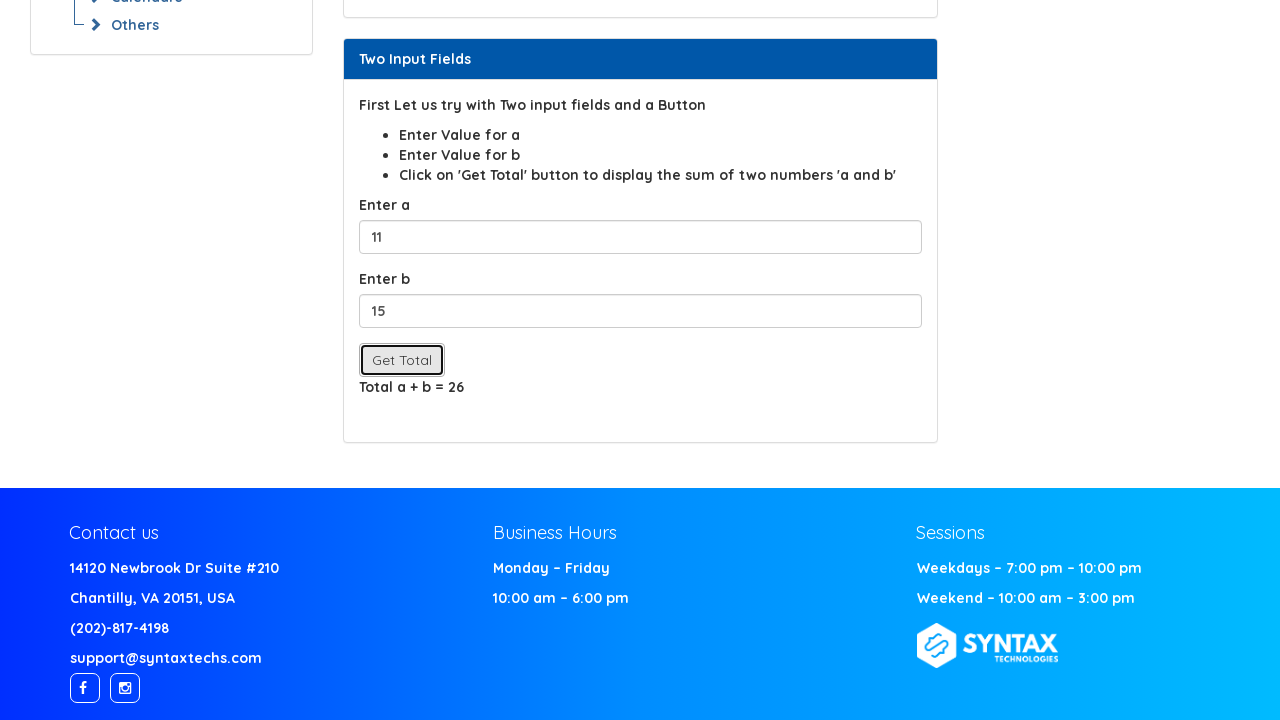

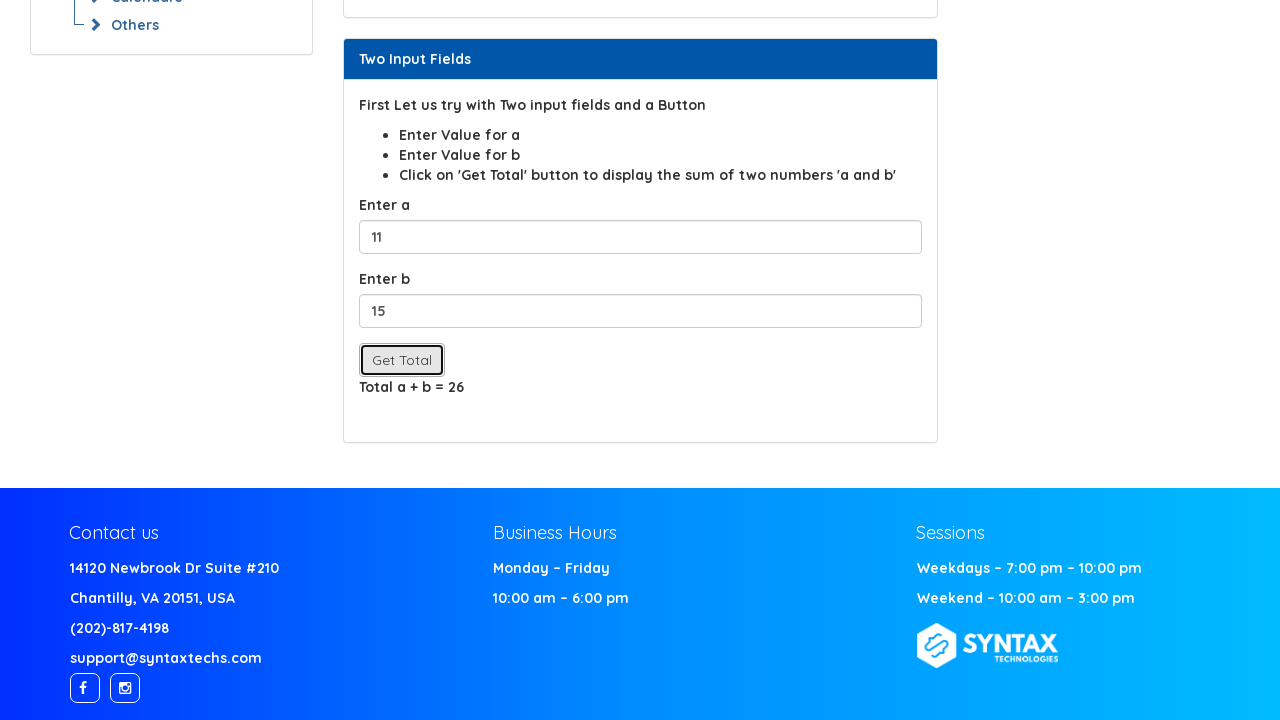